Opens the Automation Testing Practice website and maximizes the browser window to verify the page loads successfully.

Starting URL: http://practice.automationtesting.in/

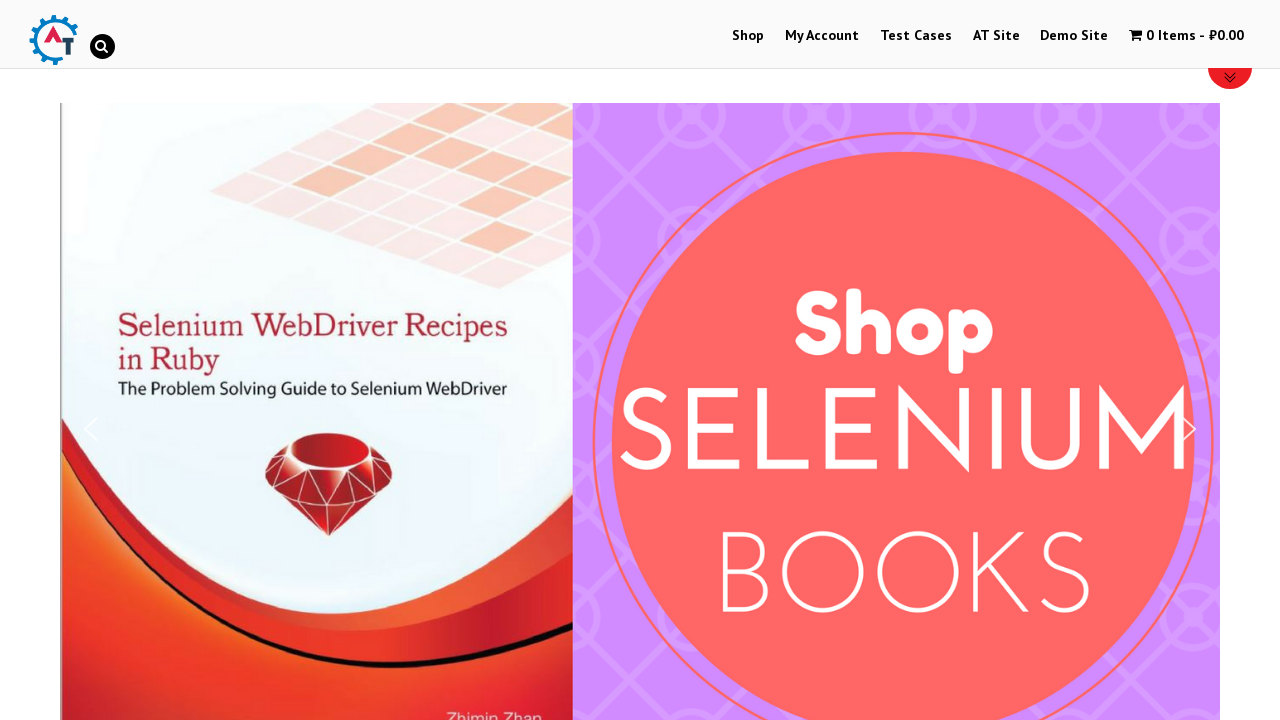

Set viewport to 1920x1080 to maximize browser window
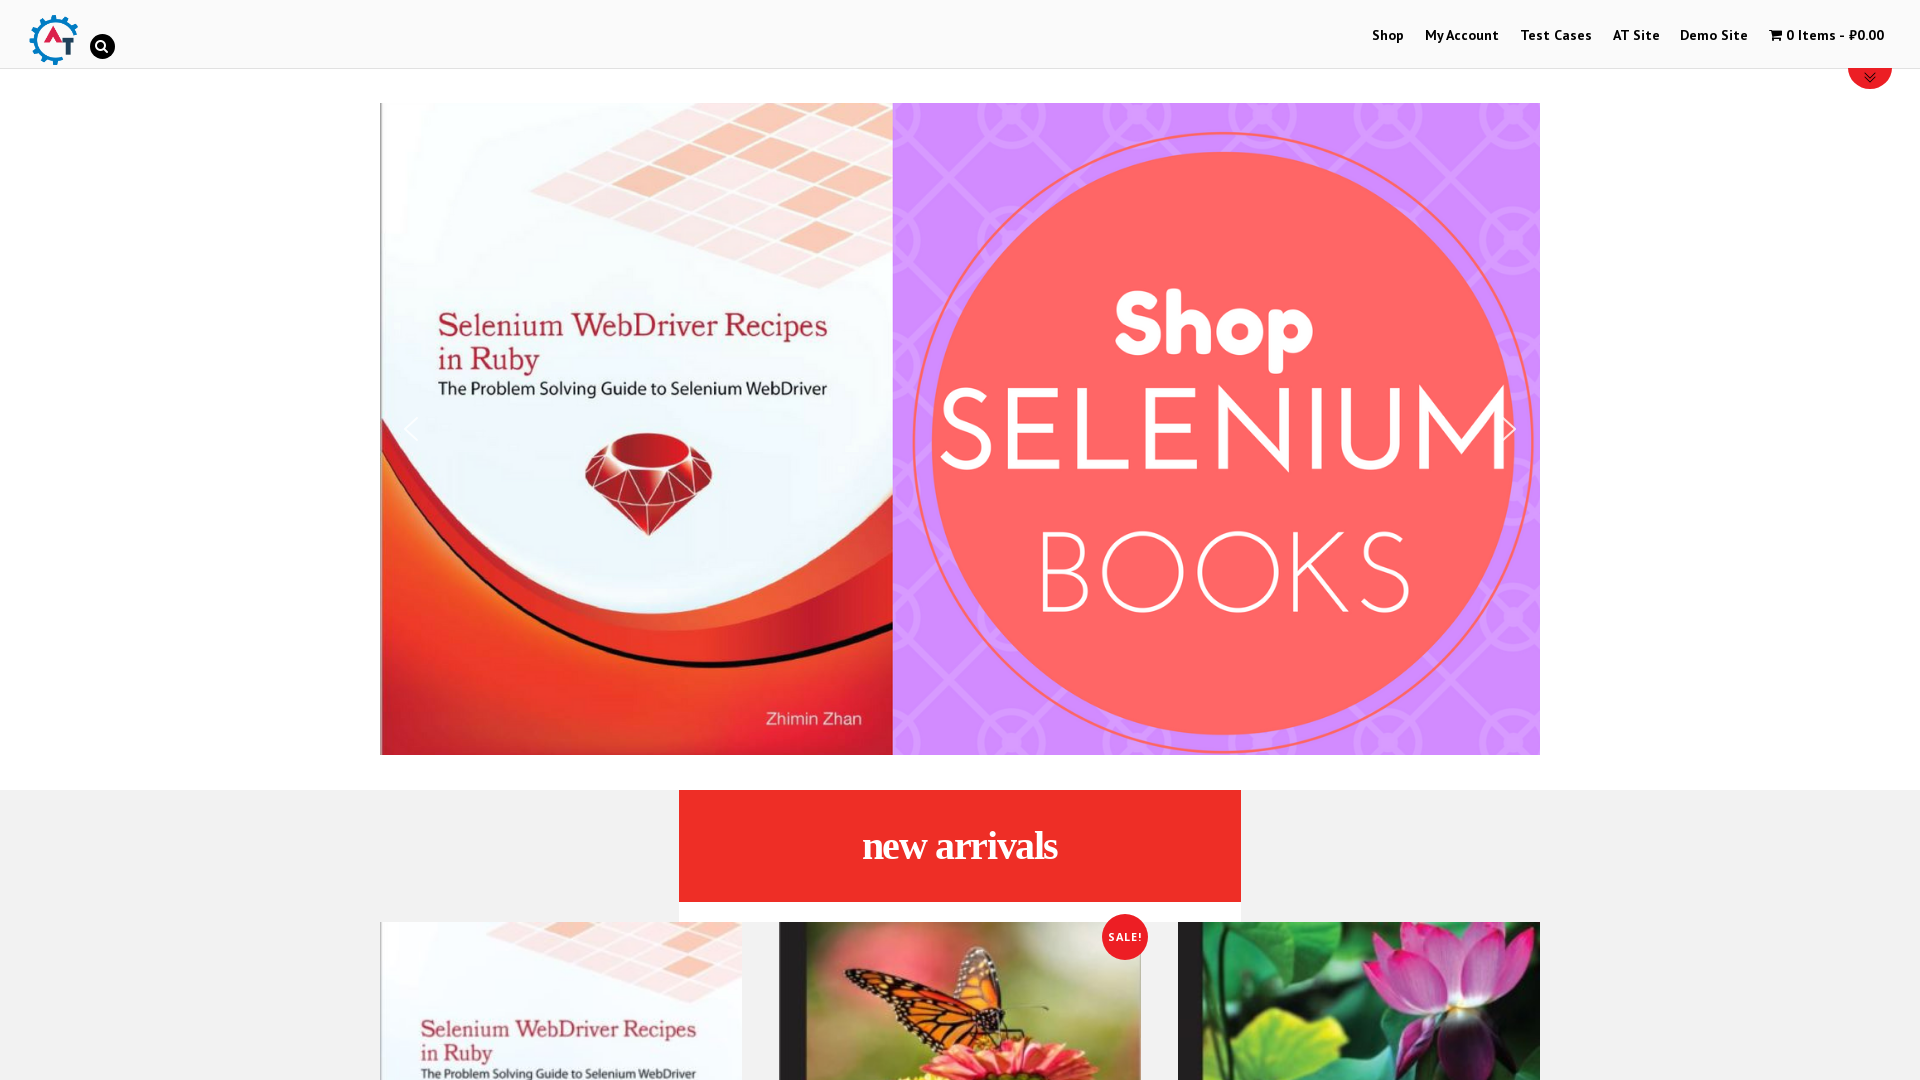

Automation Testing Practice website page loaded successfully
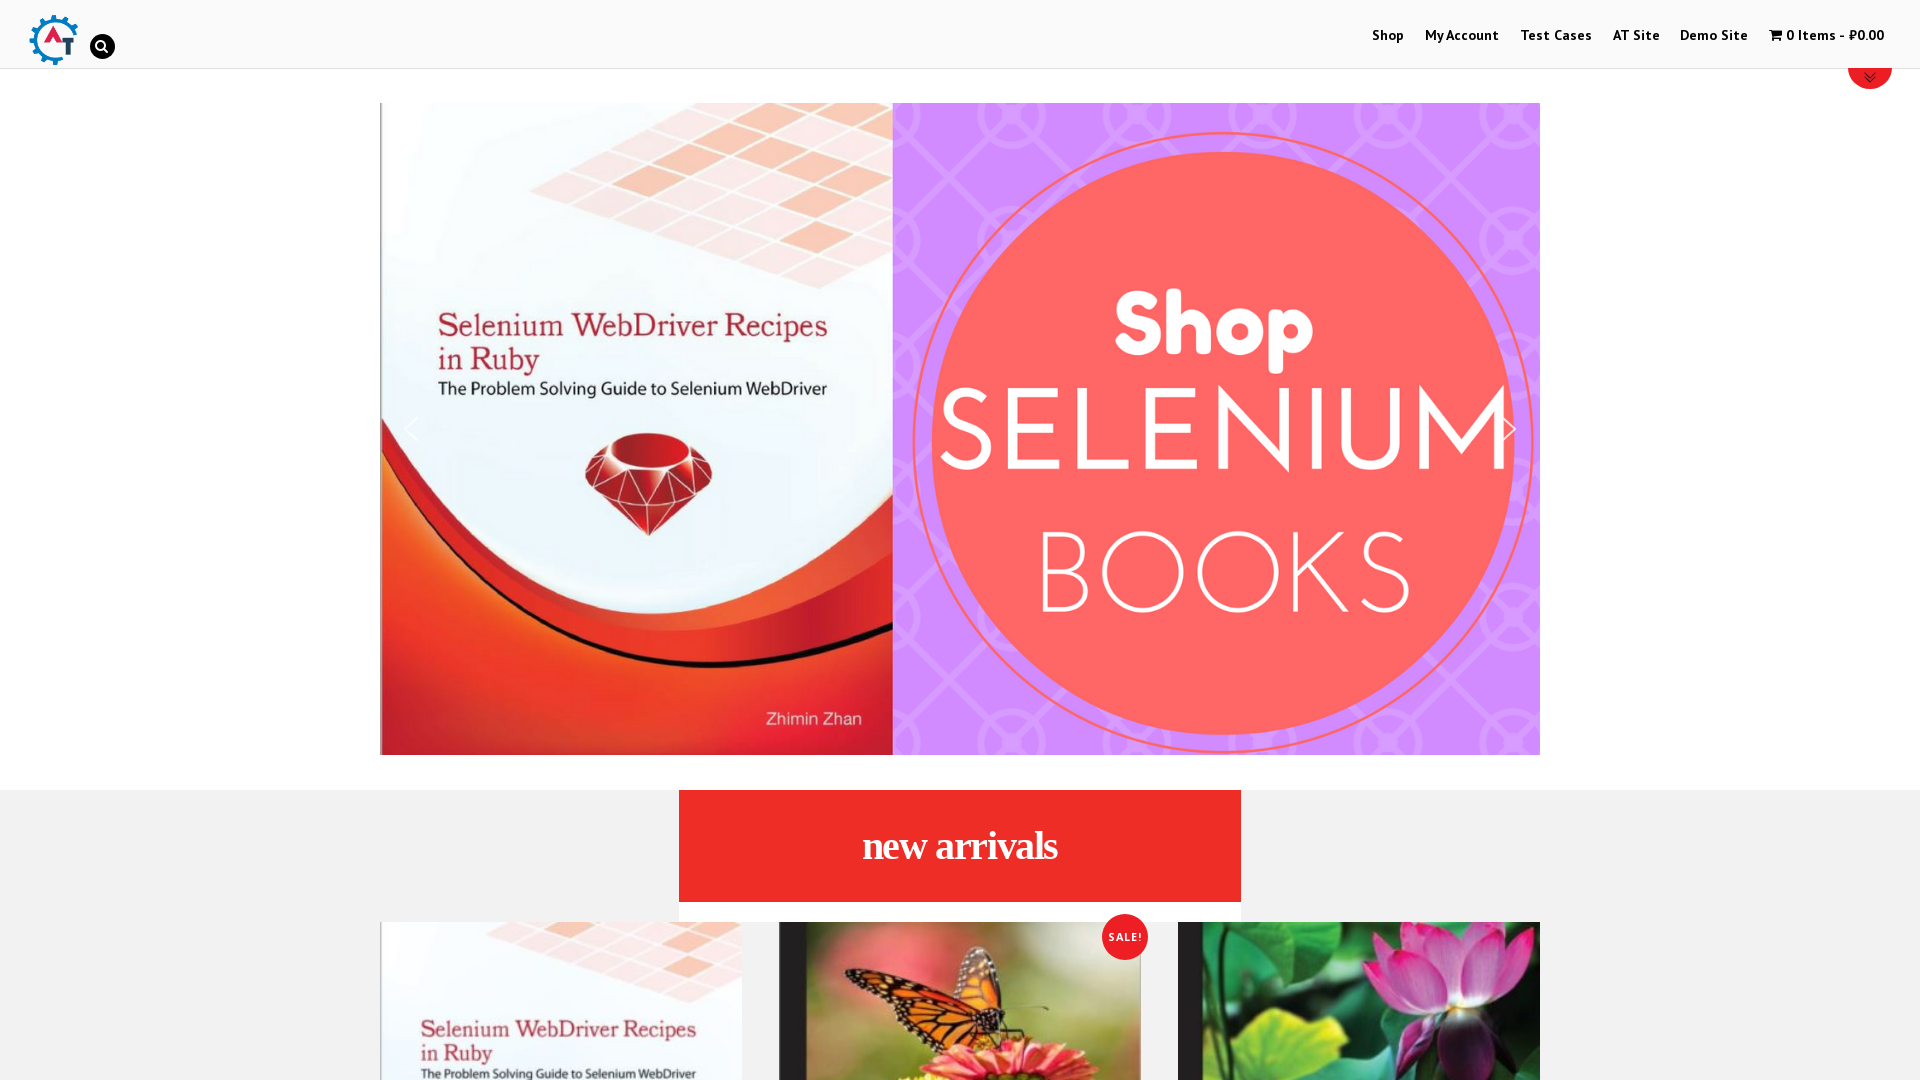

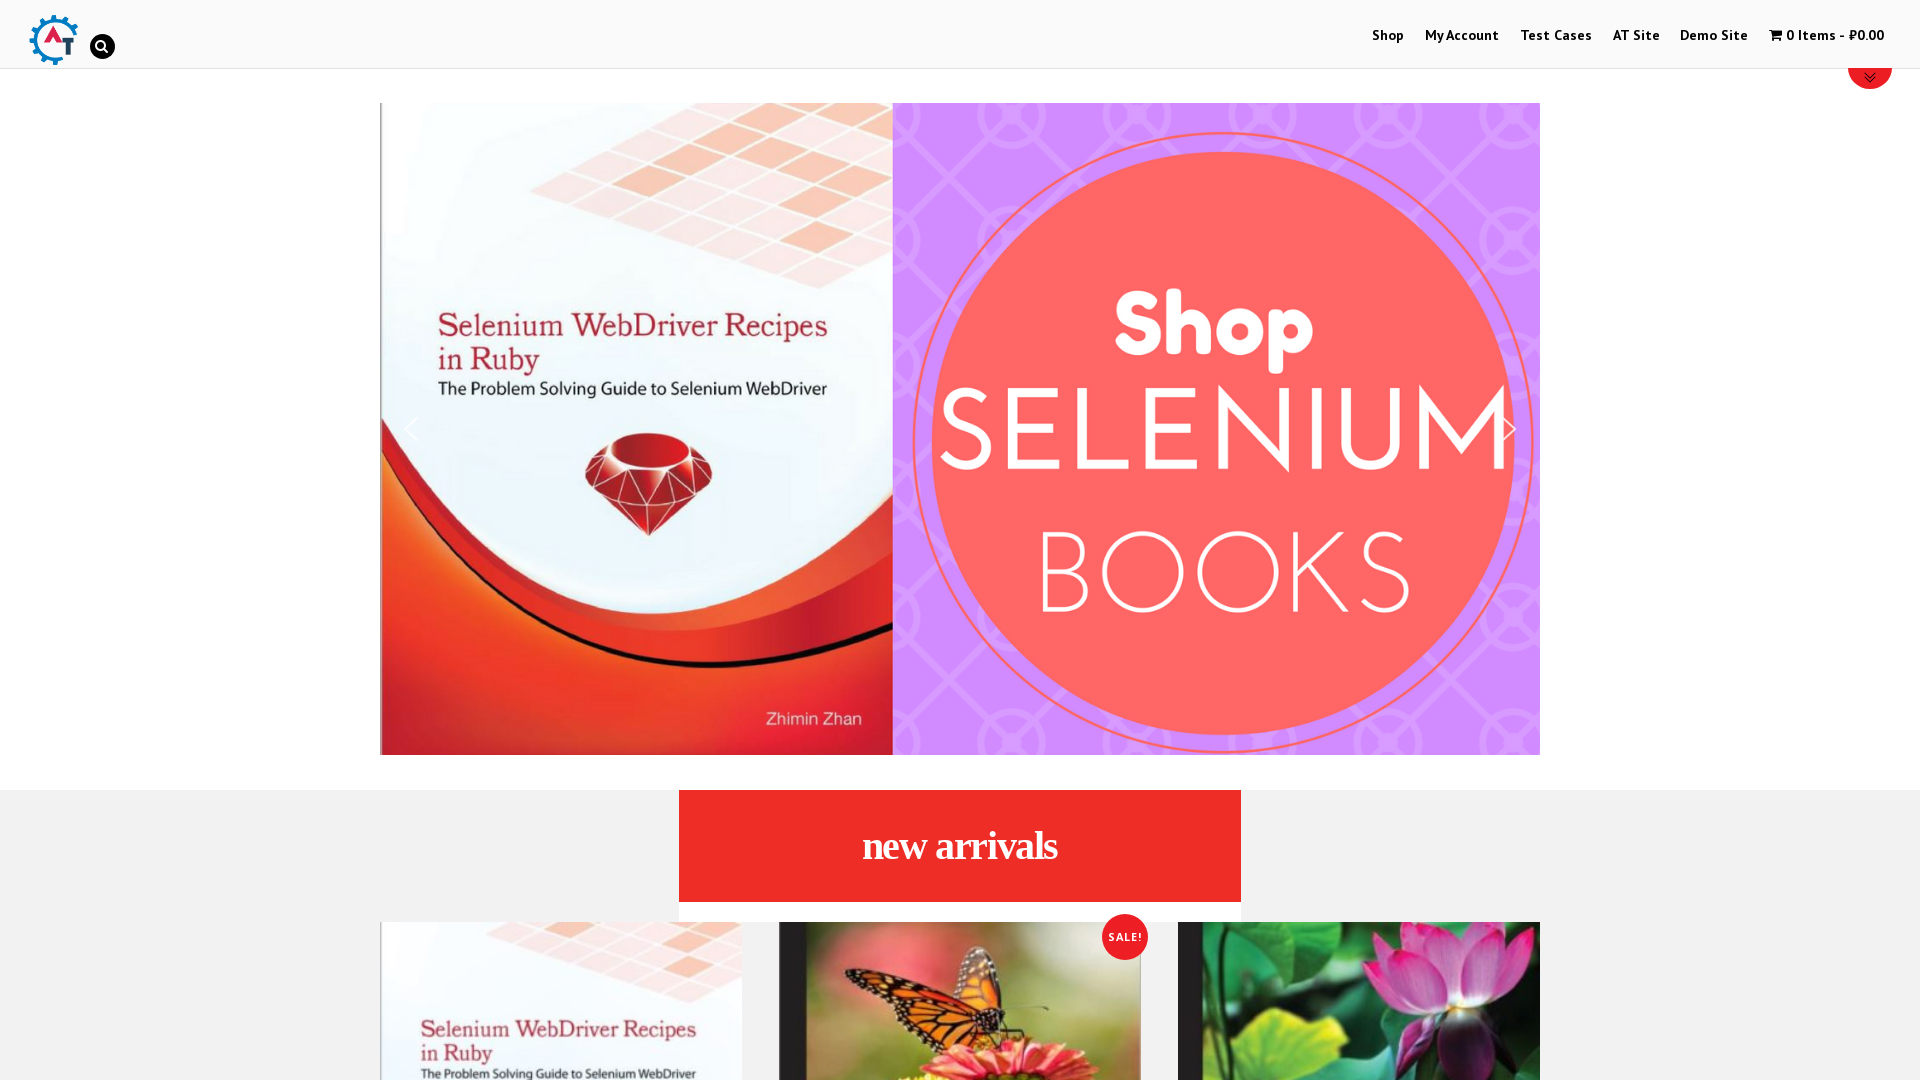